Tests combobox/dropdown functionality by selecting JavaScript API option

Starting URL: https://devexpress.github.io/testcafe/example/

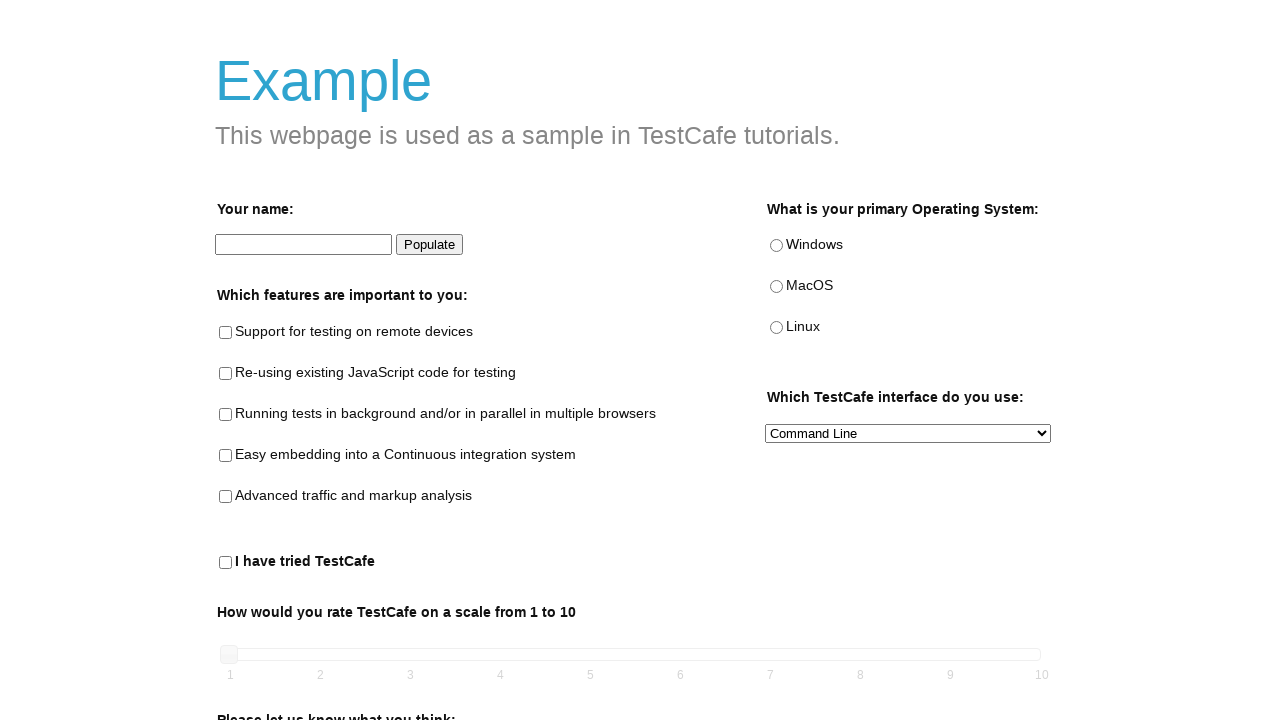

Navigated to DevExpress TestCafe example page
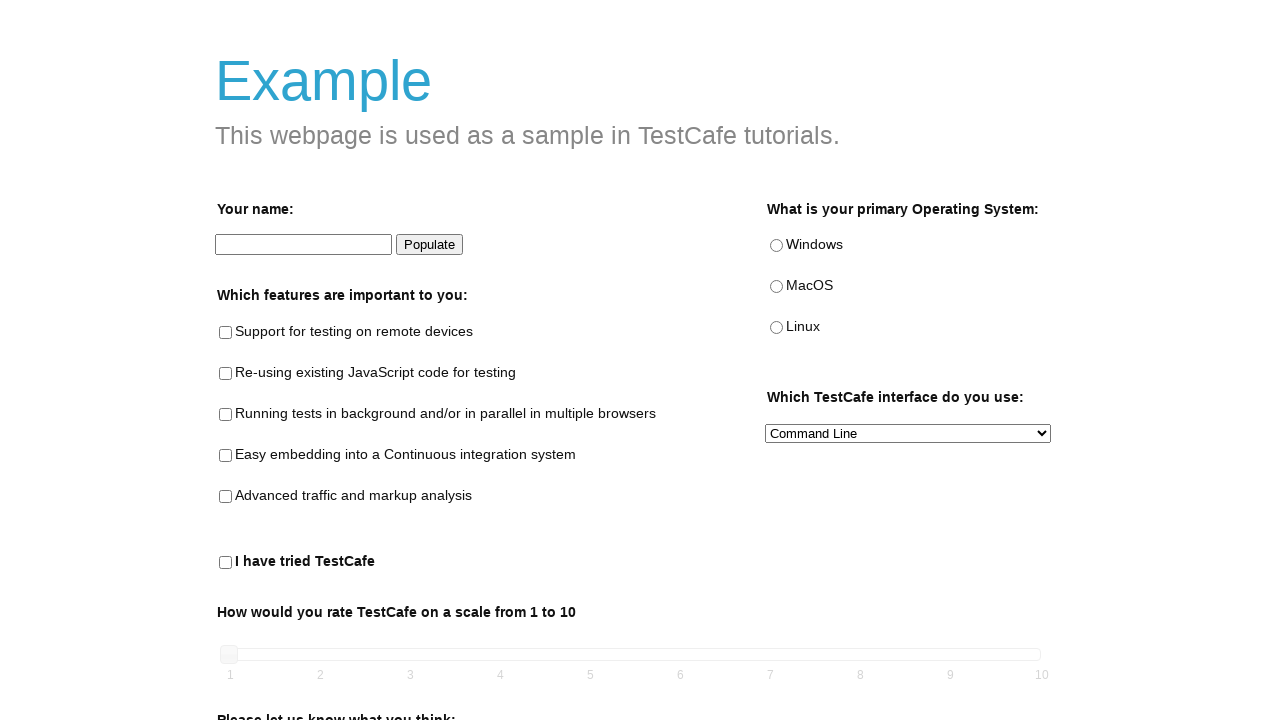

Selected 'JavaScript API' option from the preferred-interface combobox on #preferred-interface
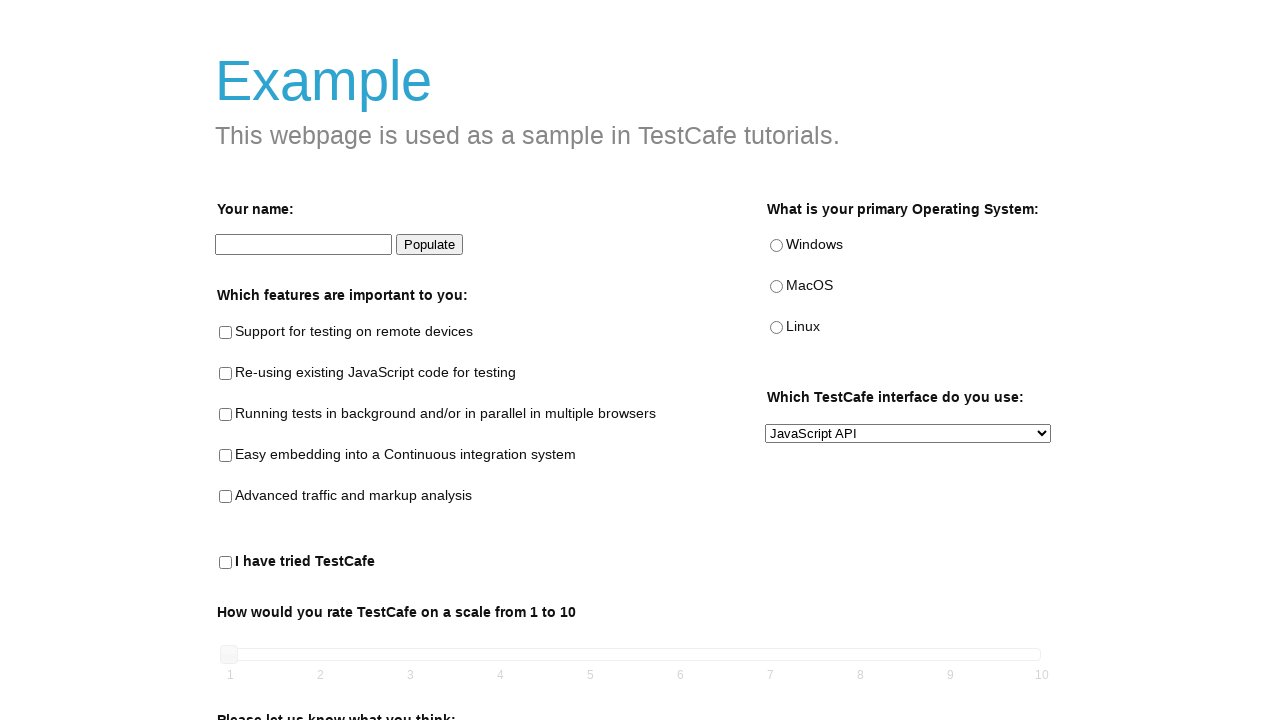

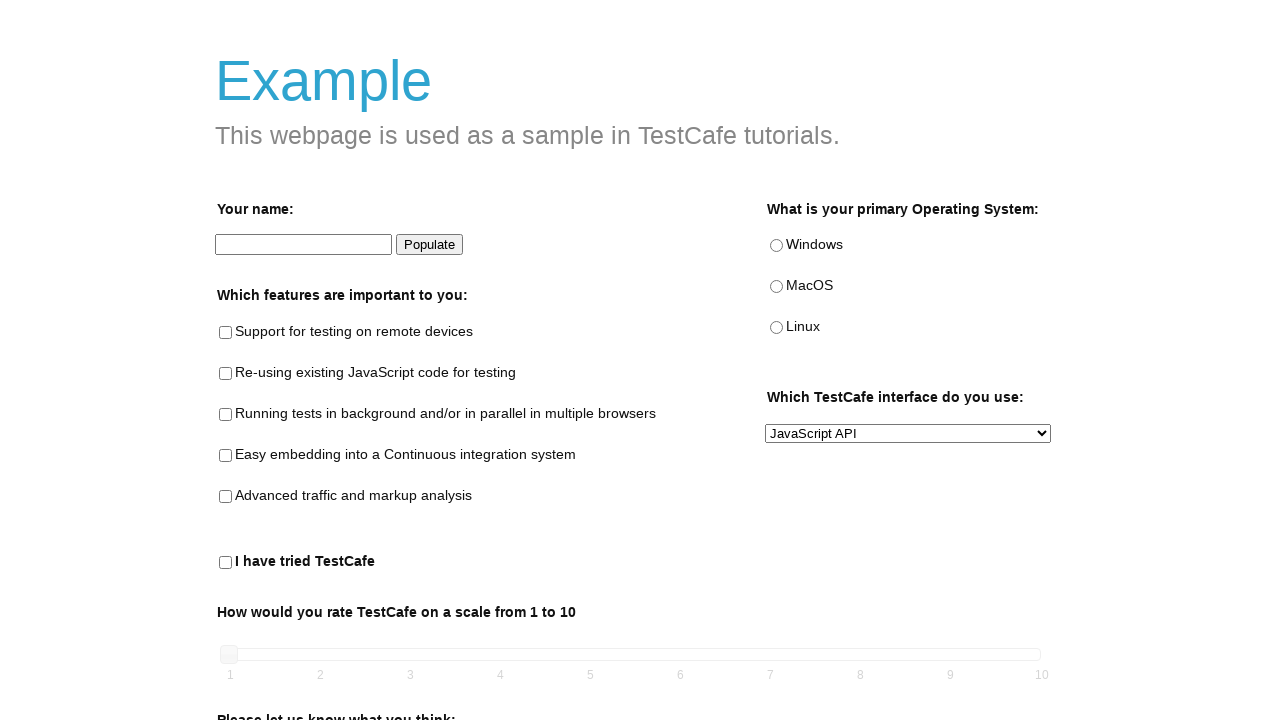